Tests dropdown selection functionality by selecting car options using different methods (by index, visible text, and value) from a dropdown menu.

Starting URL: https://www.letskodeit.com/practice

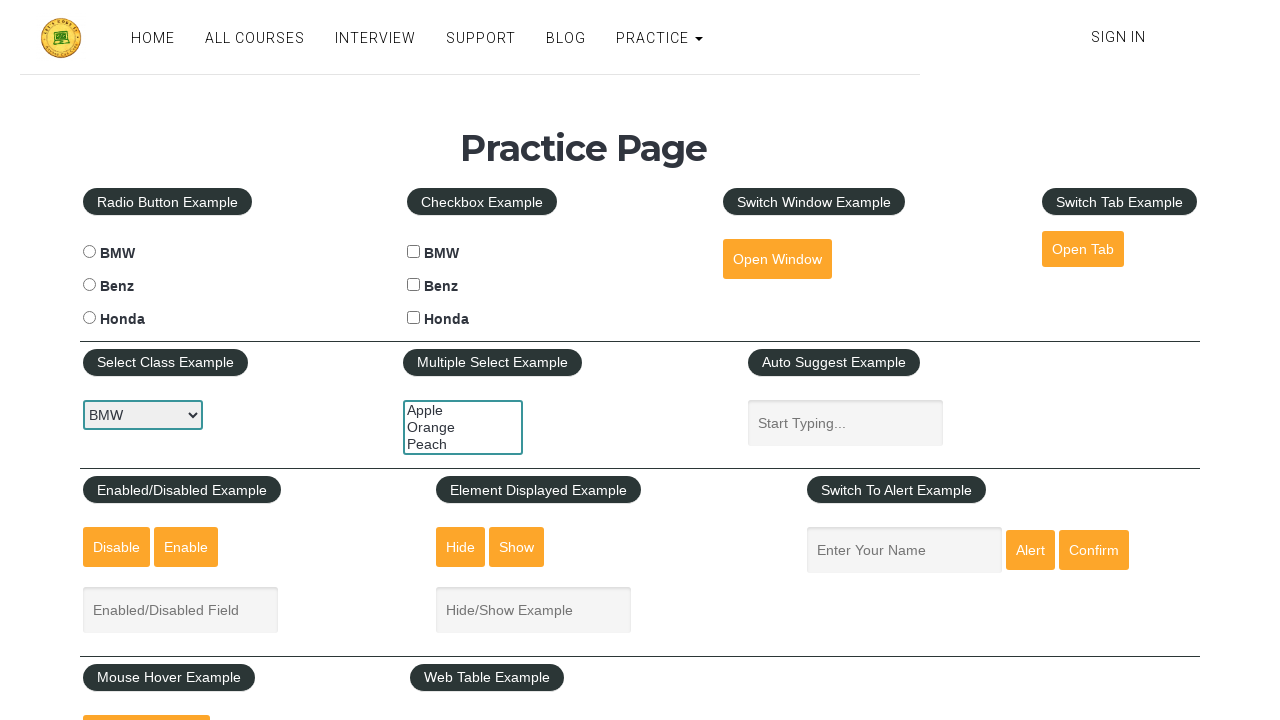

Located car dropdown element with id 'carselect'
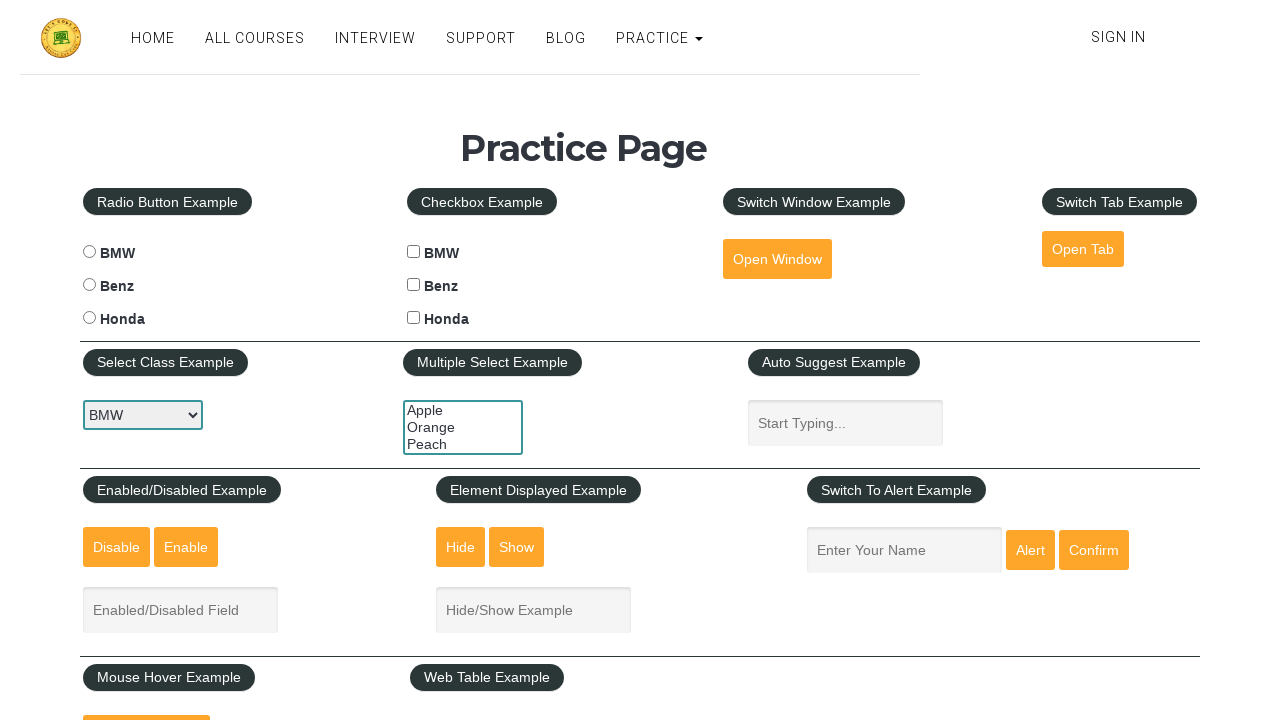

Selected car option by index 1 on select#carselect
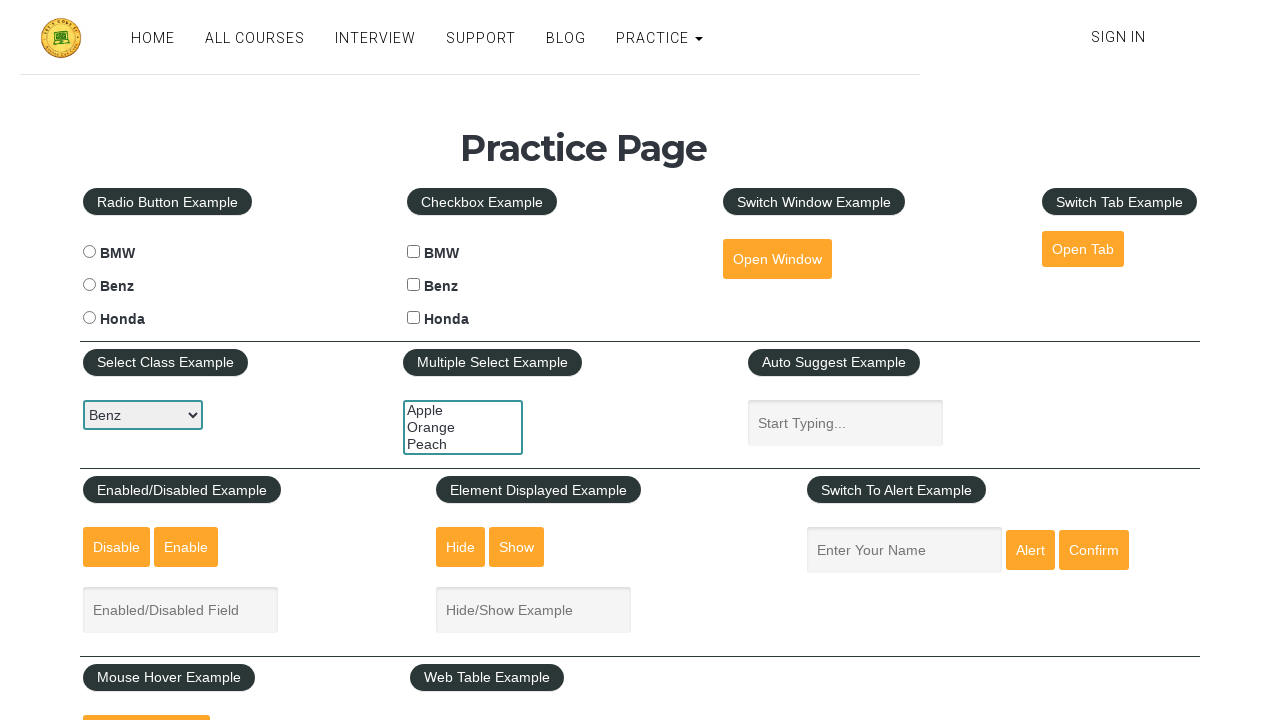

Selected 'Honda' car option by visible text on select#carselect
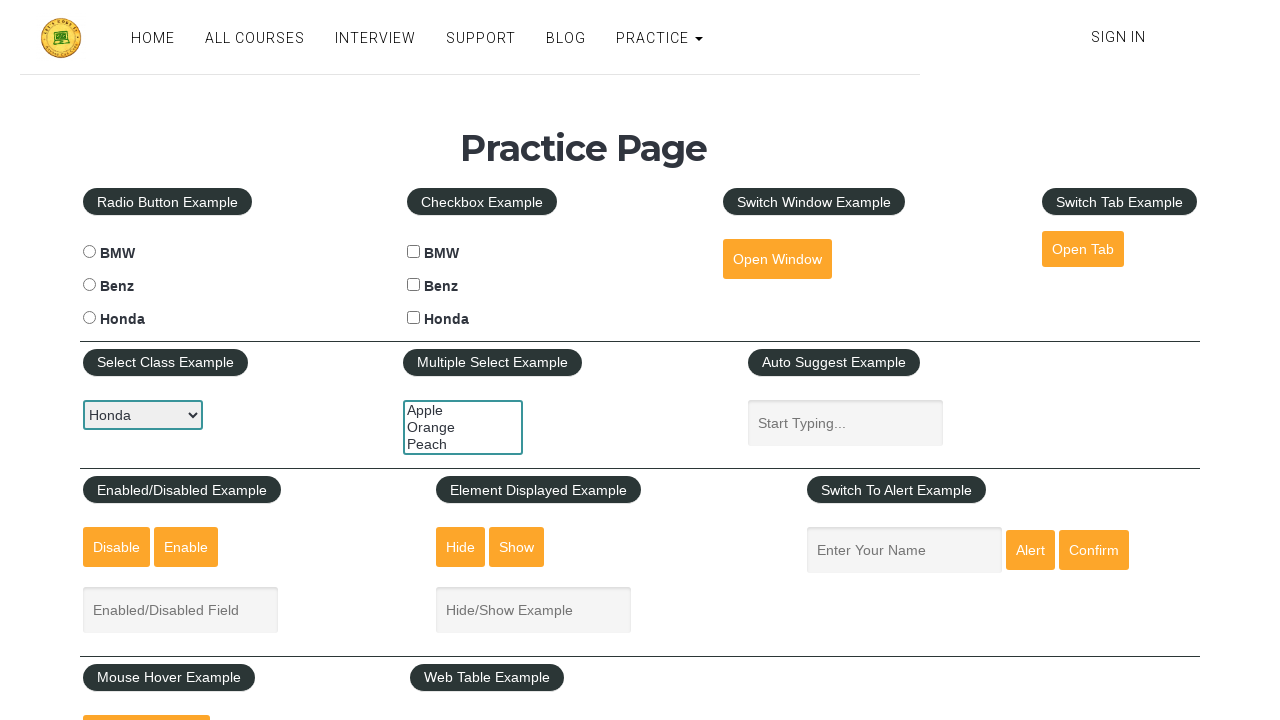

Selected 'bmw' car option by value on select#carselect
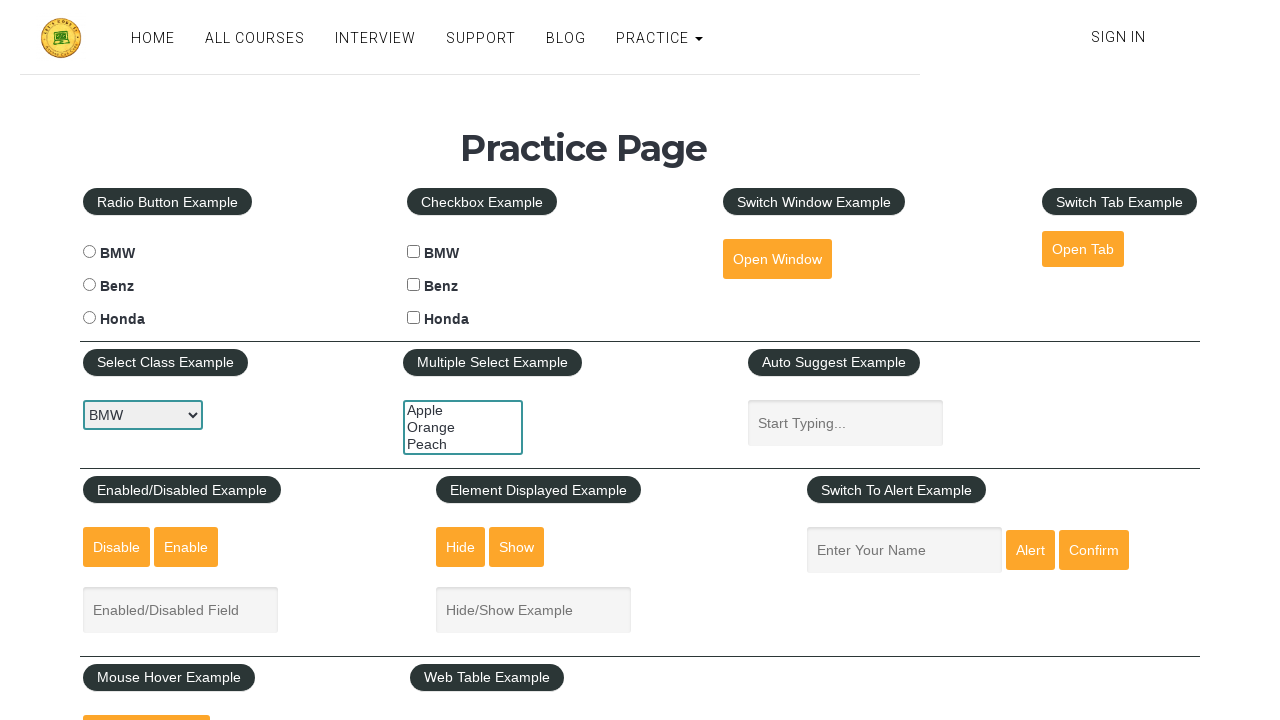

Waited 1000ms to observe dropdown selection
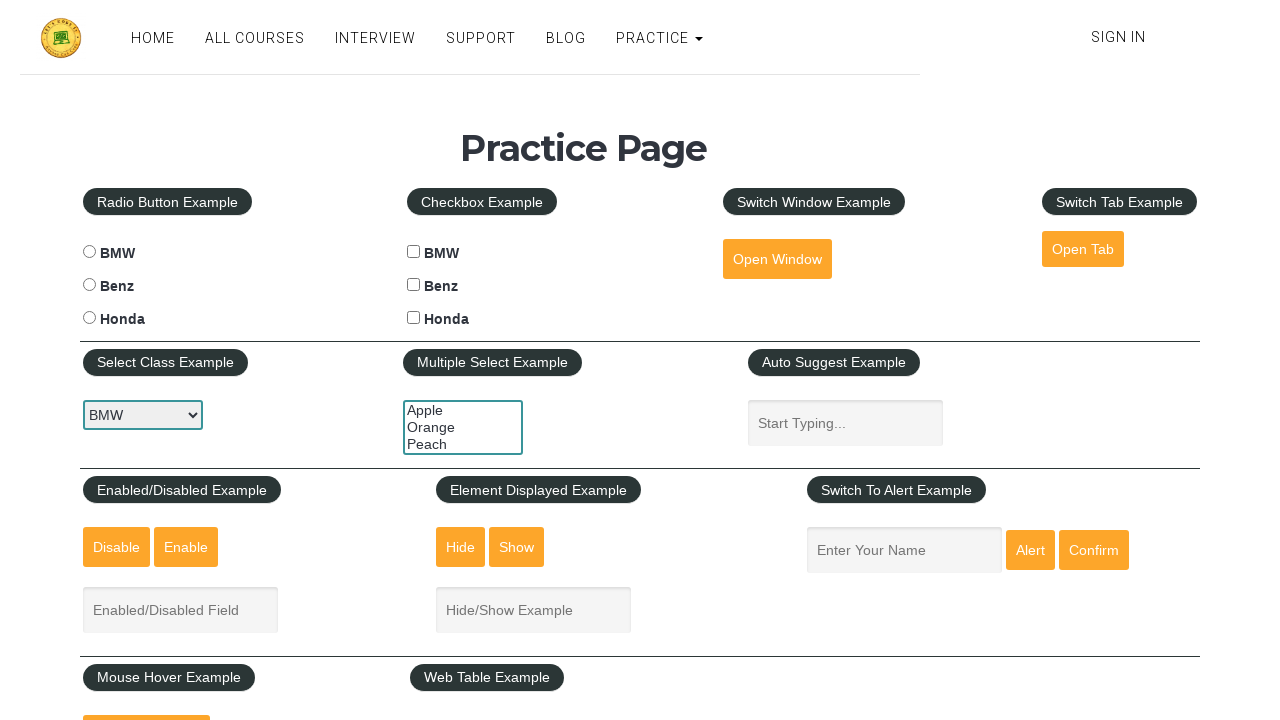

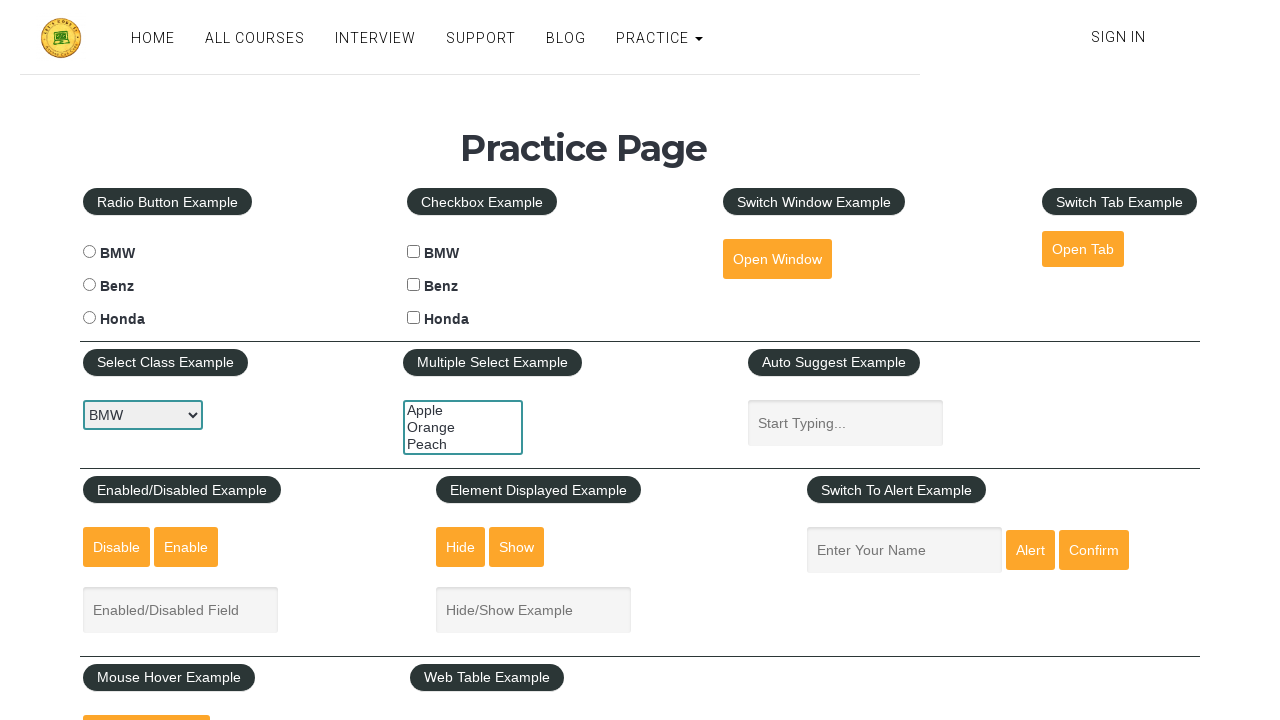